Tests navigating to the A/B Test page and verifying the page title displays correctly

Starting URL: https://the-internet.herokuapp.com/

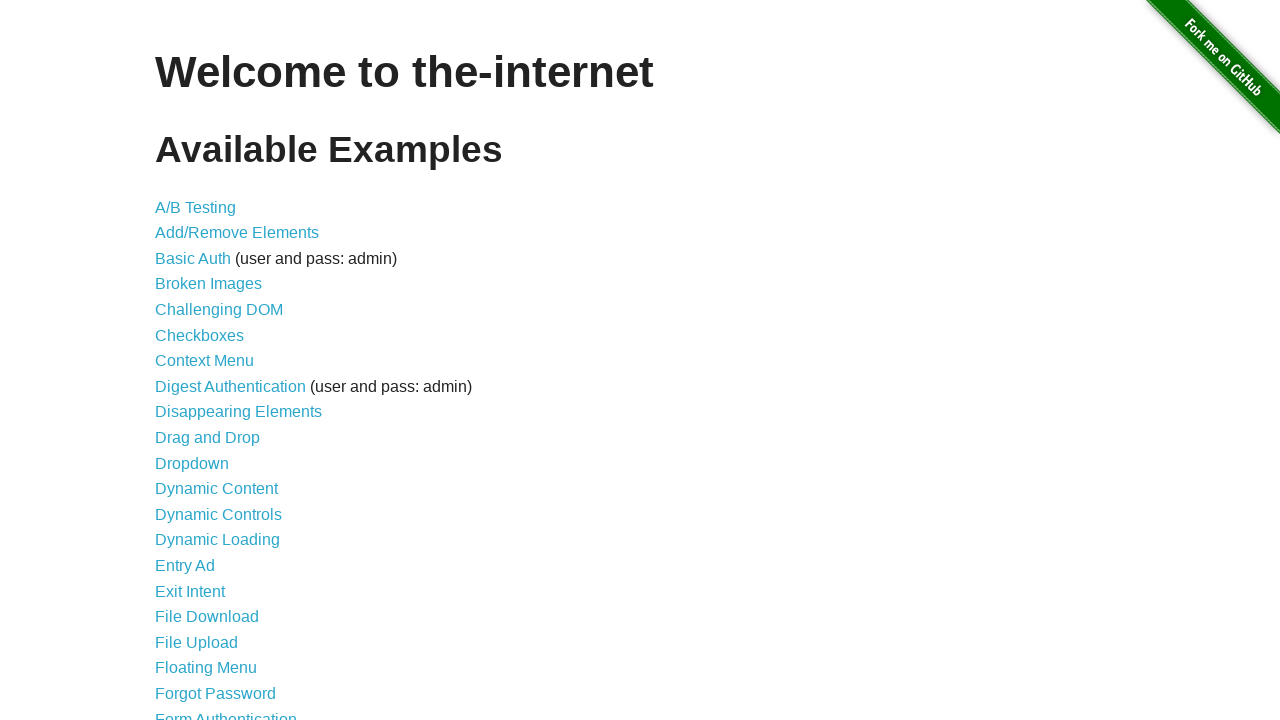

Clicked on A/B Testing link at (196, 207) on a[href='/abtest']
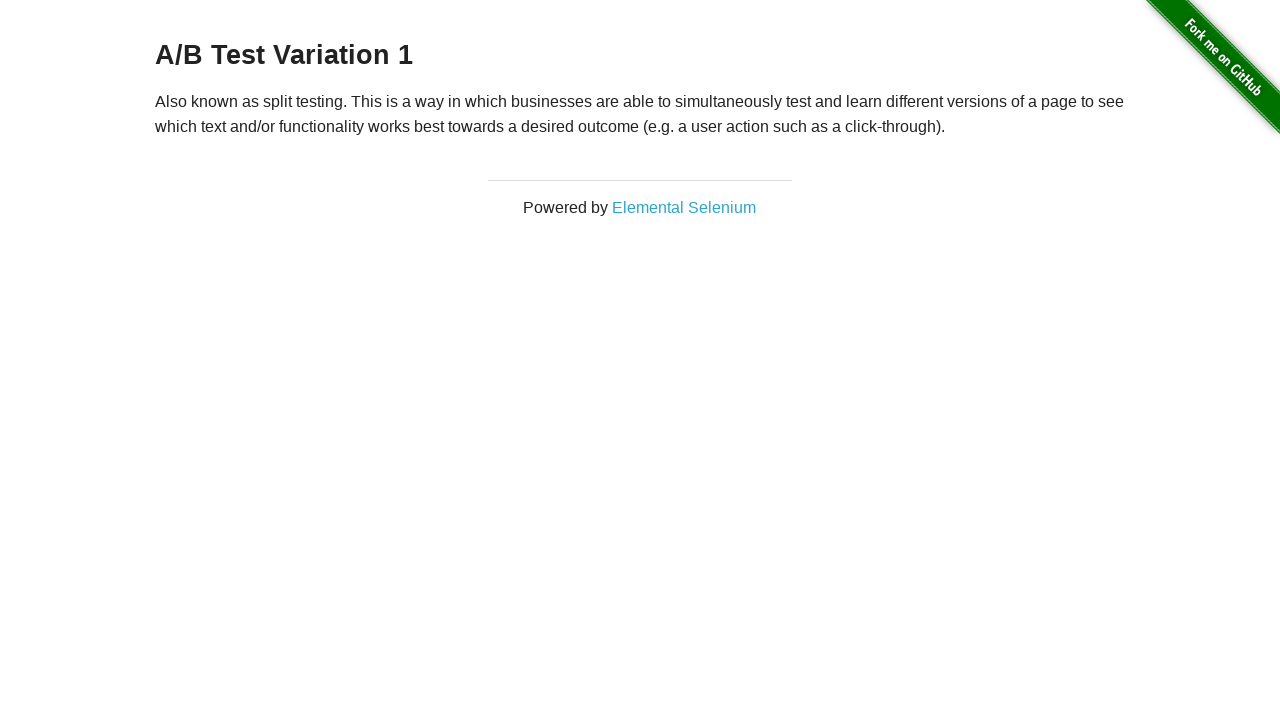

Located h3 heading element
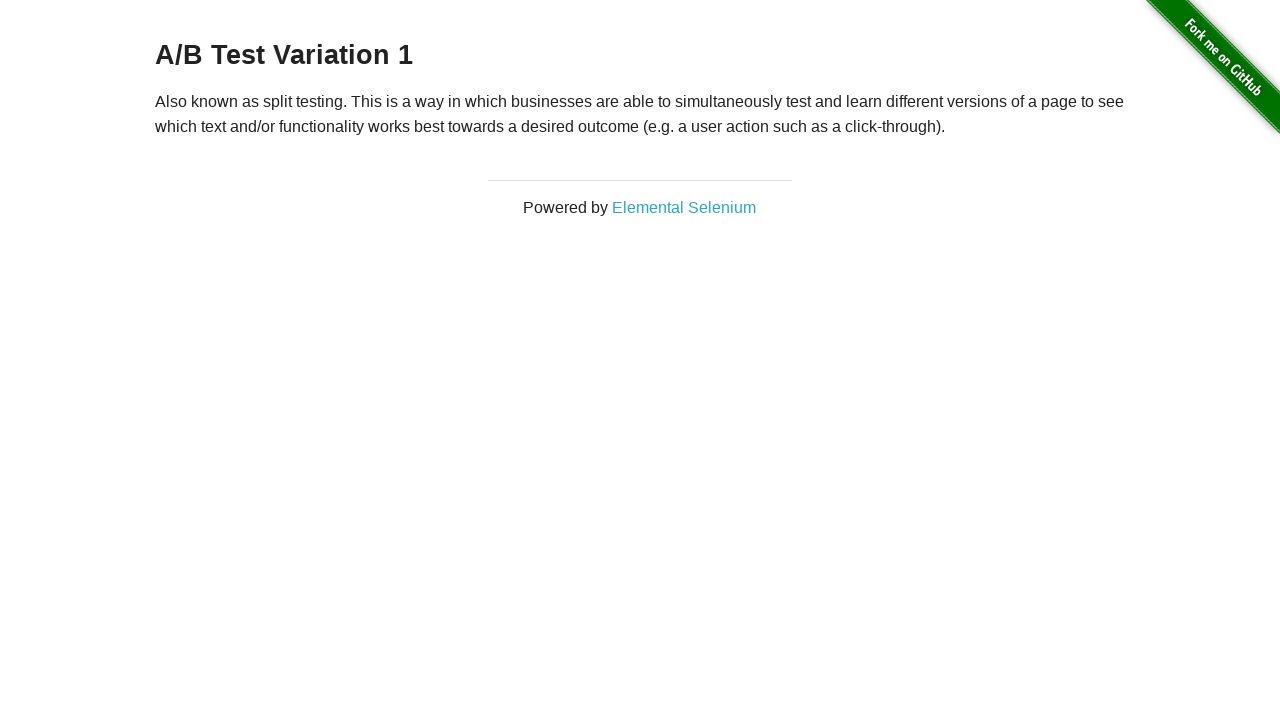

Waited for h3 heading to load
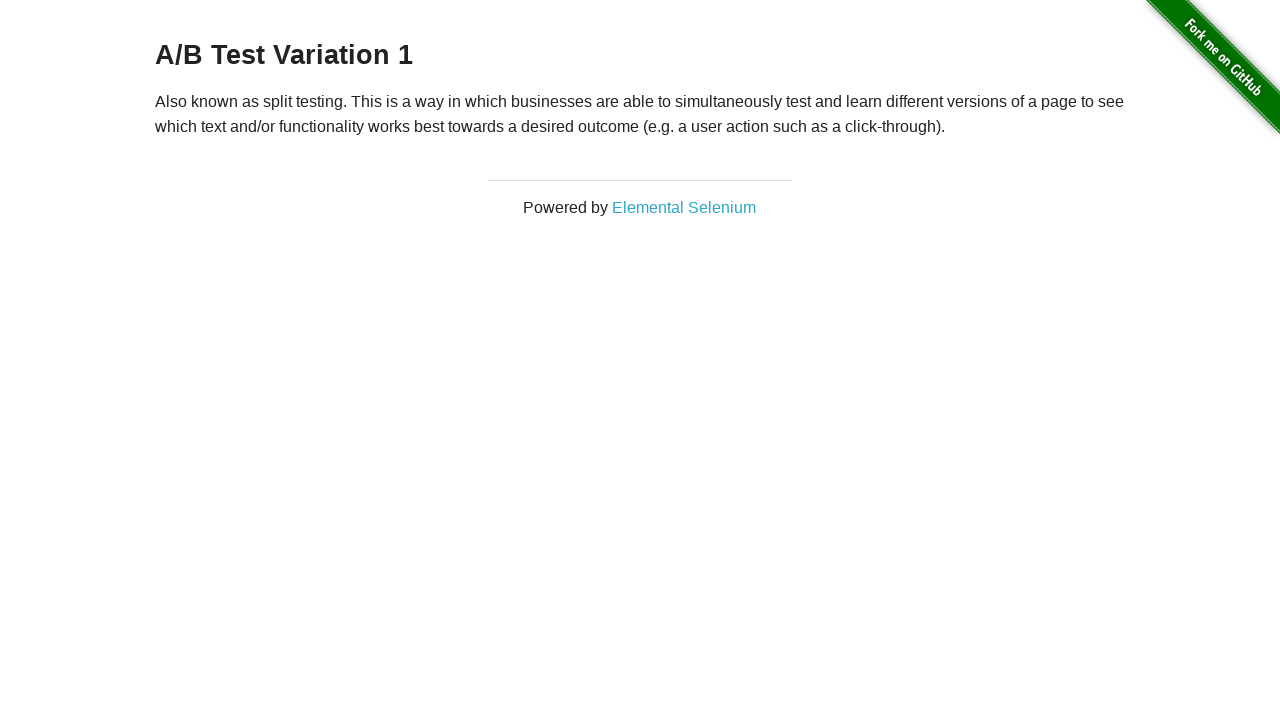

Verified A/B Test page title displays correctly
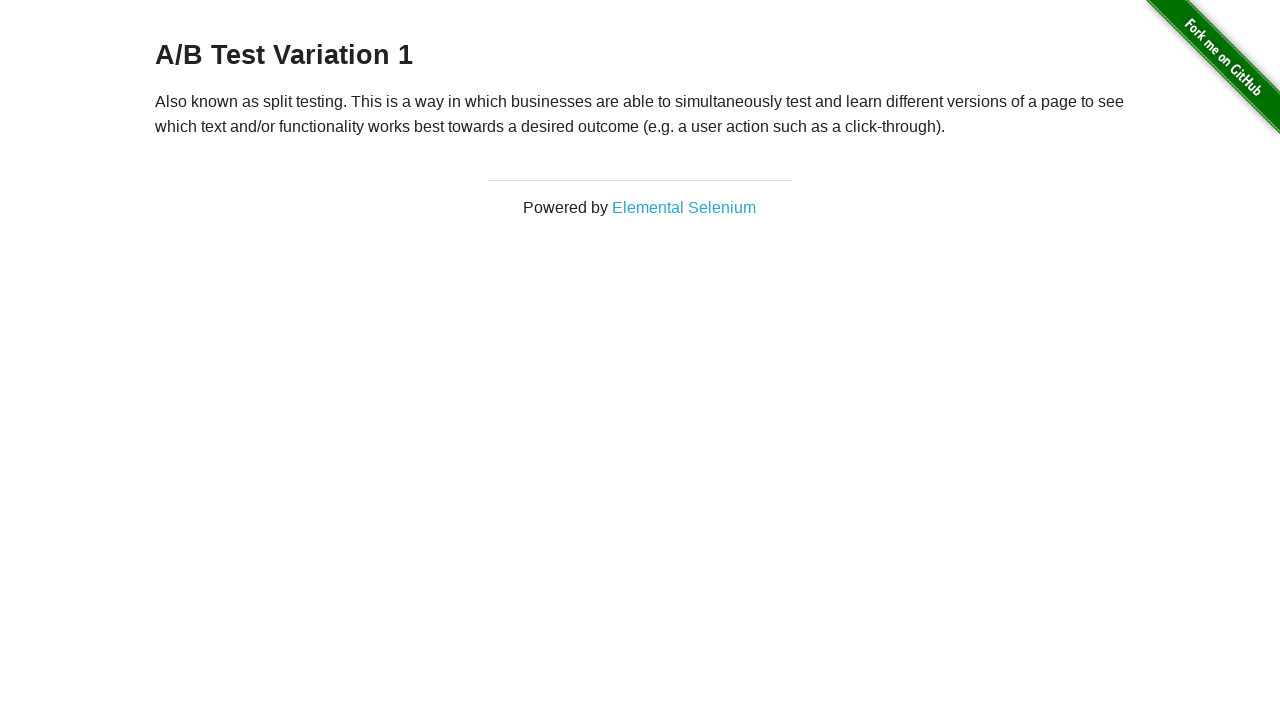

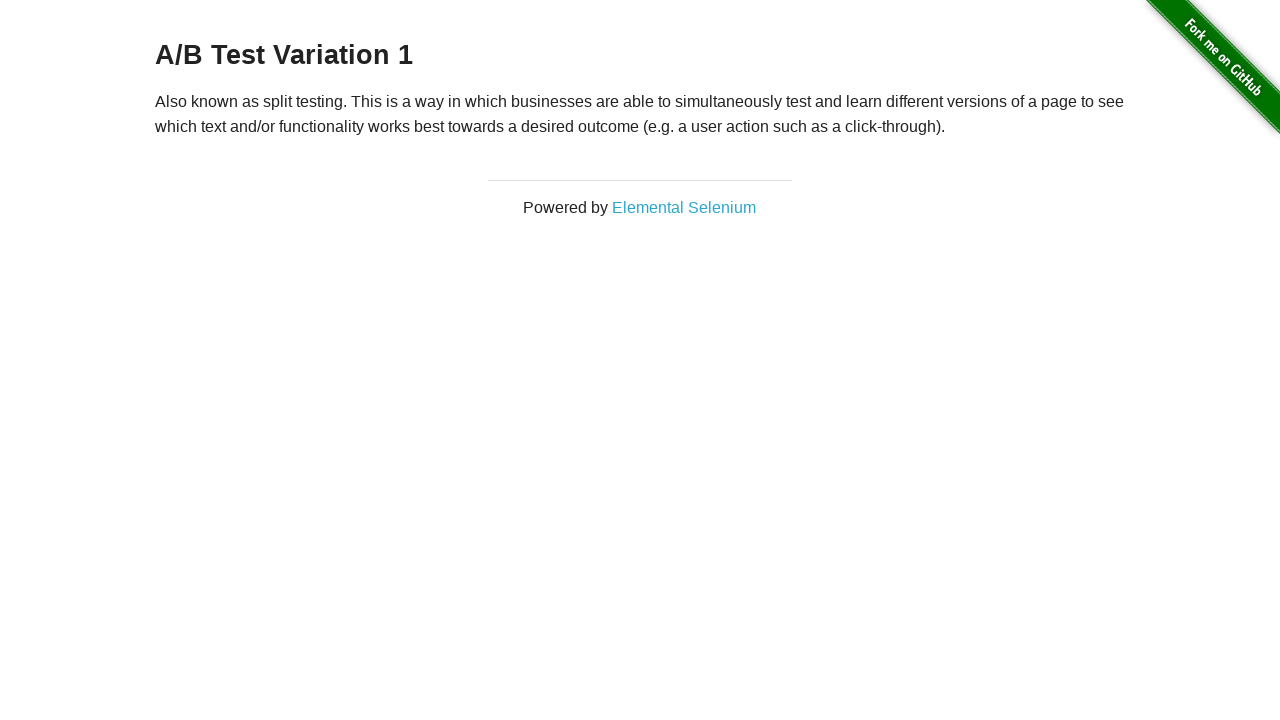